Tests e-commerce flow by adding two laptops to cart, verifying total price, and completing checkout with payment details

Starting URL: https://www.demoblaze.com/

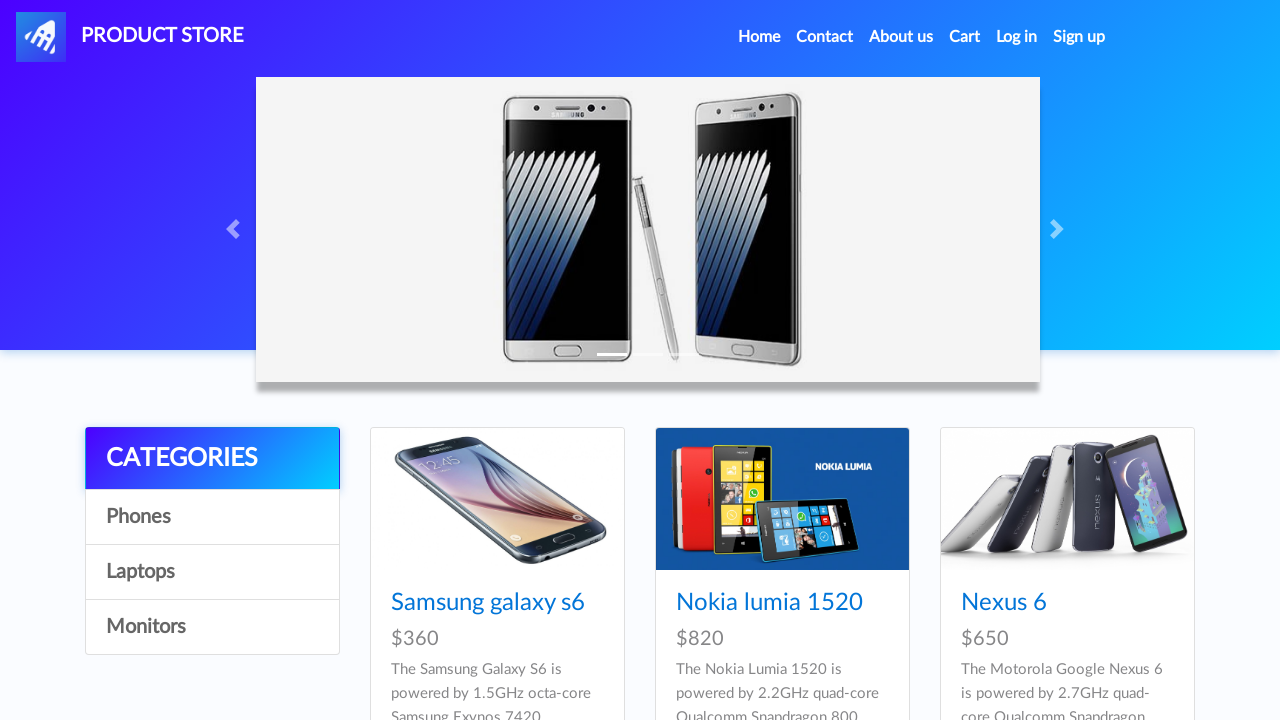

Clicked on Laptops category at (212, 572) on xpath=//a[3]
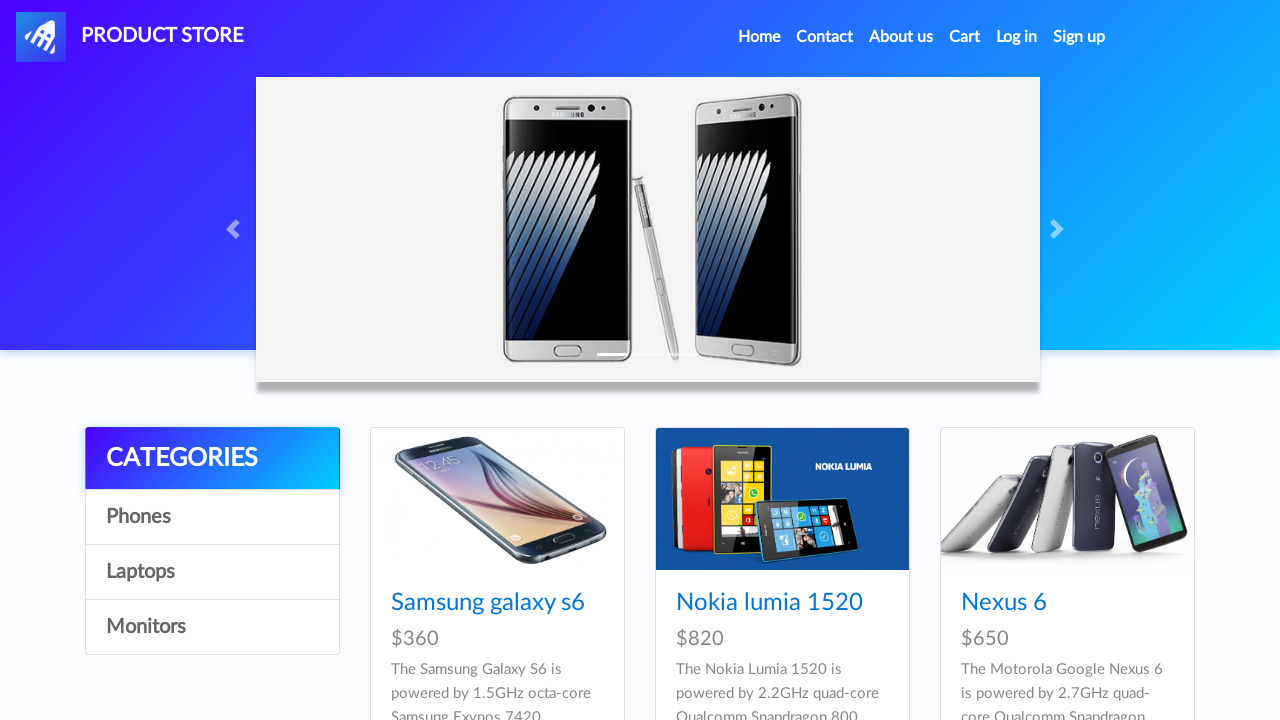

Clicked on Sony vaio i5 product at (454, 603) on xpath=//a[normalize-space()='Sony vaio i5']
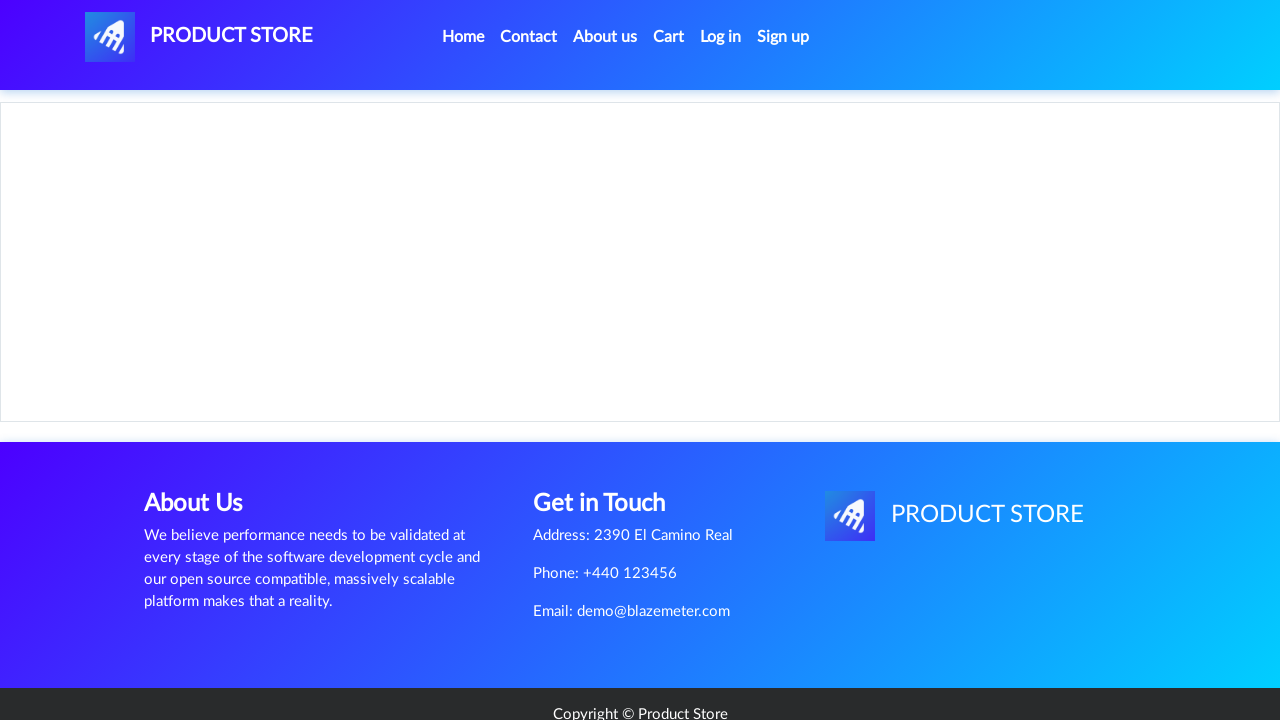

Clicked Add to Cart button for Sony vaio i5 at (610, 440) on xpath=//*[@id='tbodyid']/div[2]/div/a
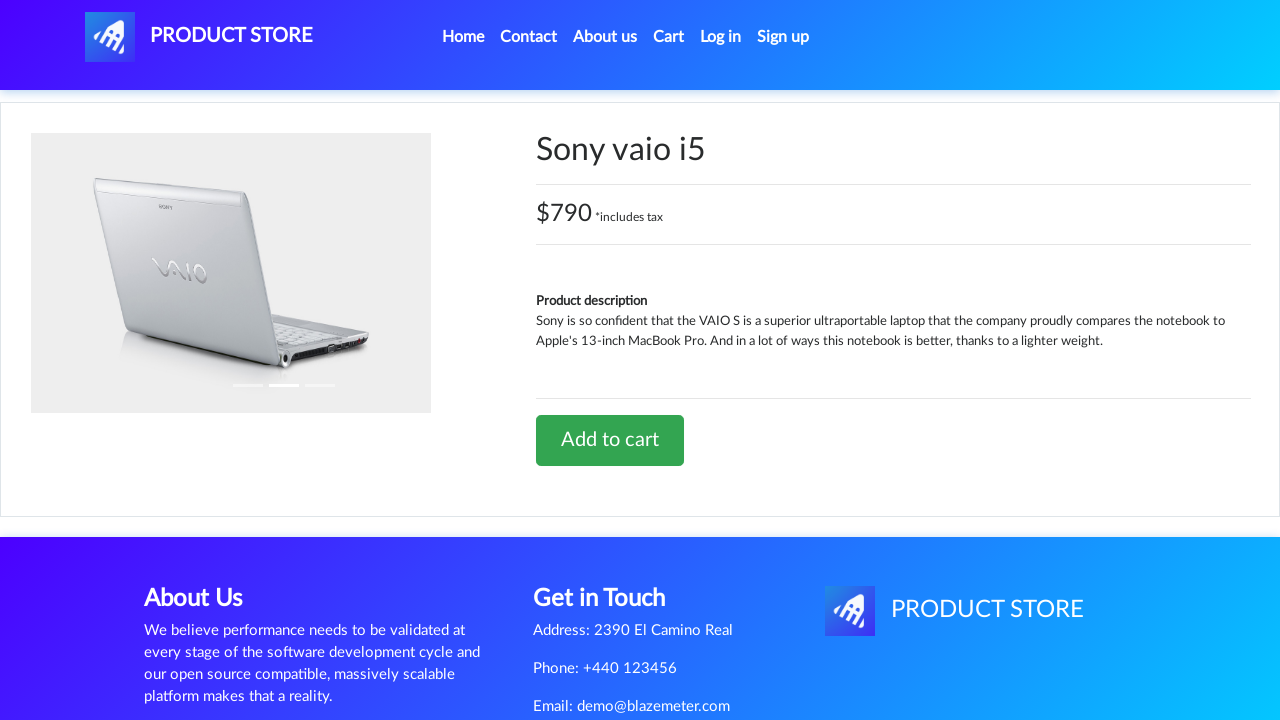

Accepted confirmation alert
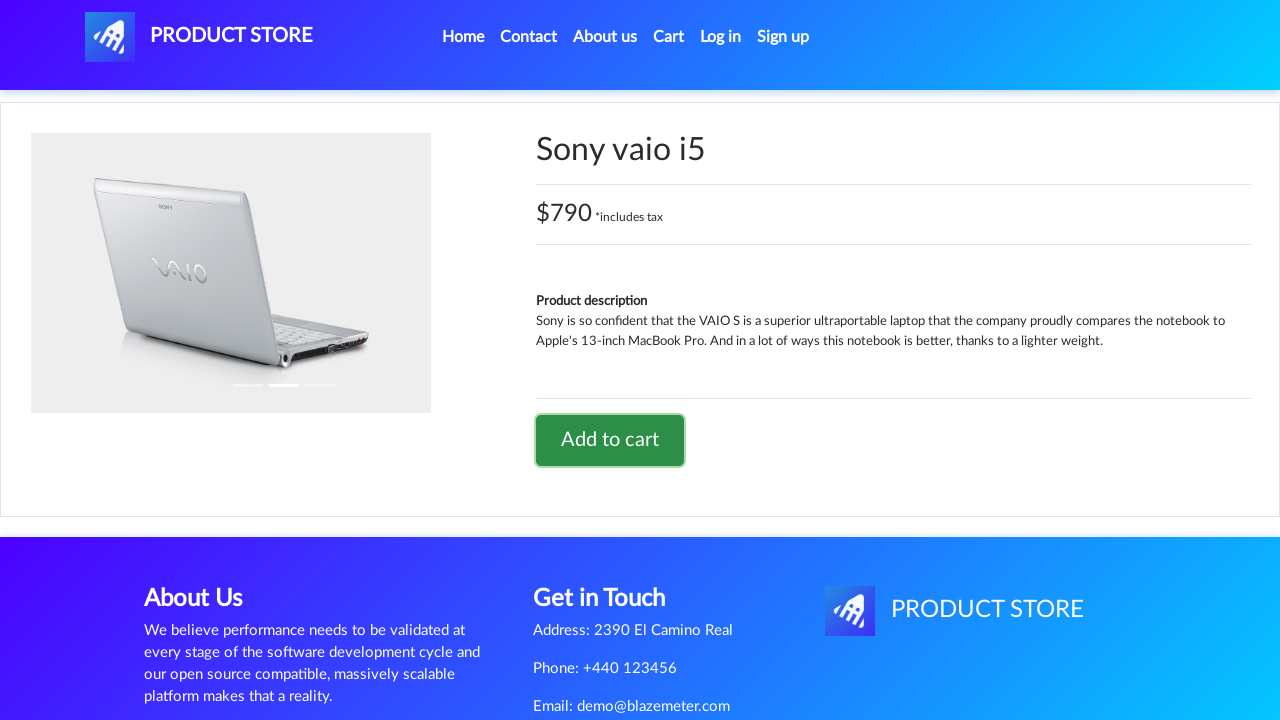

Navigated back from product page
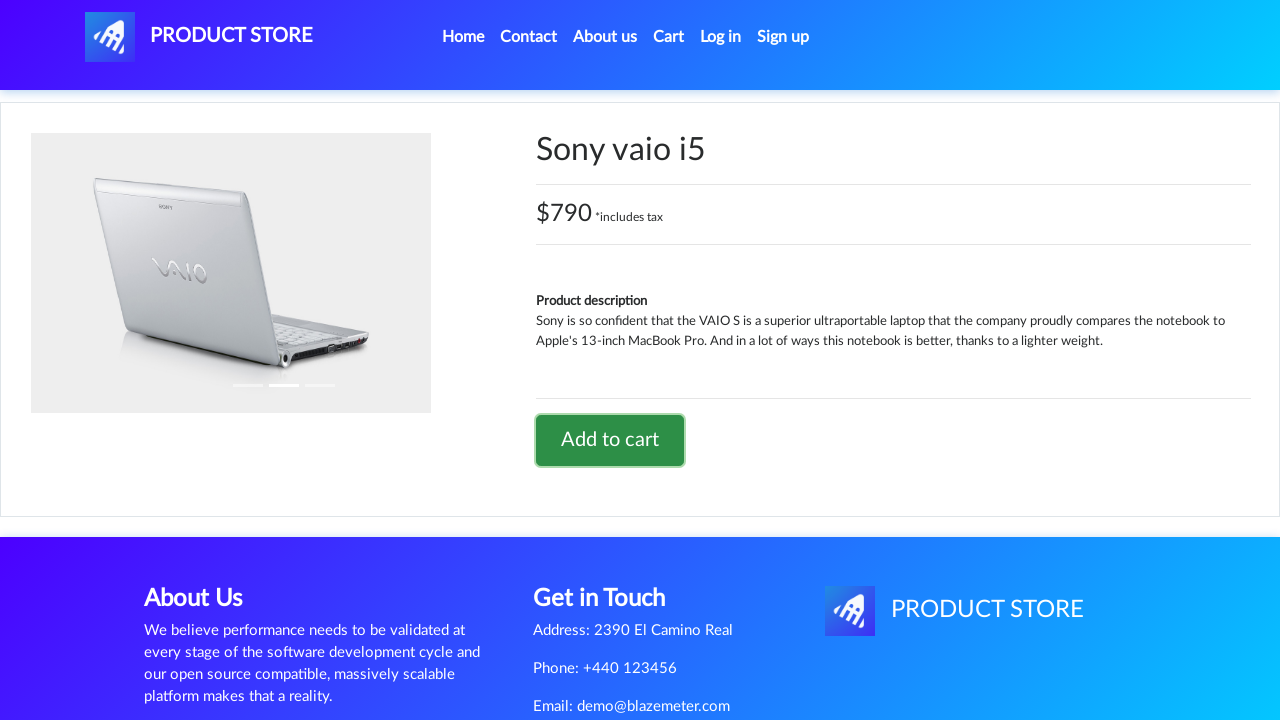

Navigated back to laptops category
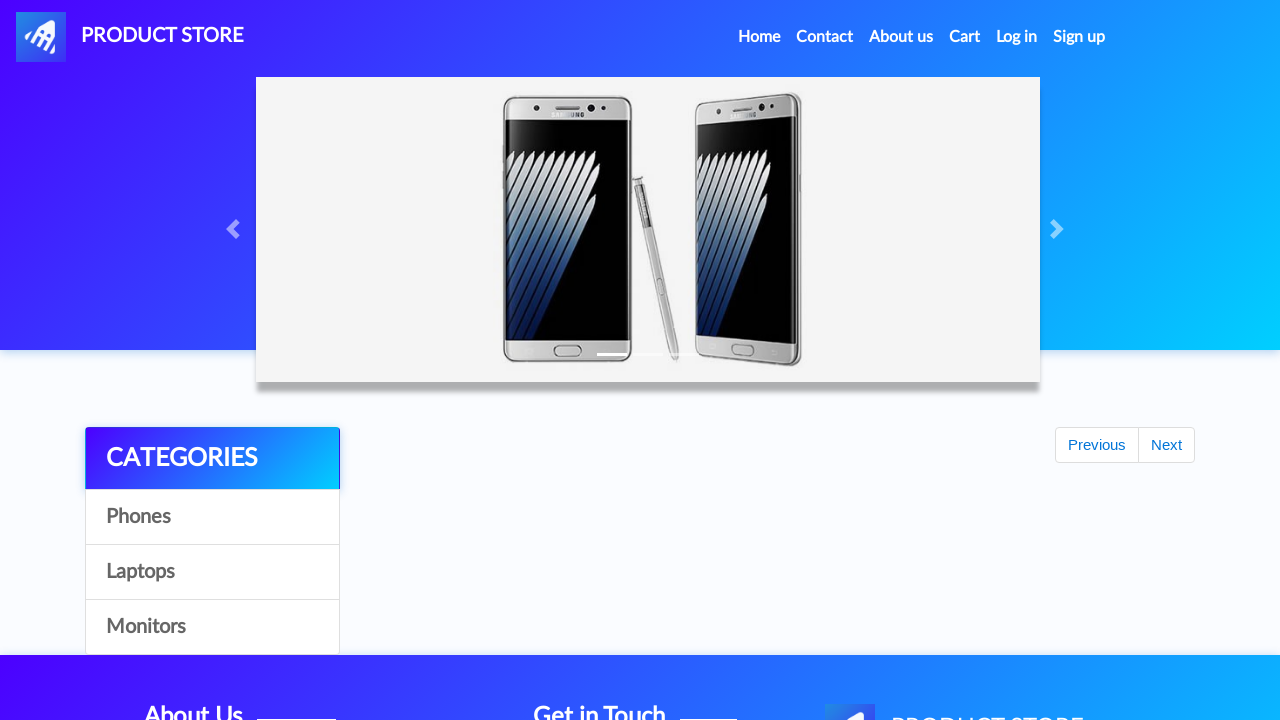

Clicked on Laptops category again at (212, 572) on xpath=//a[3]
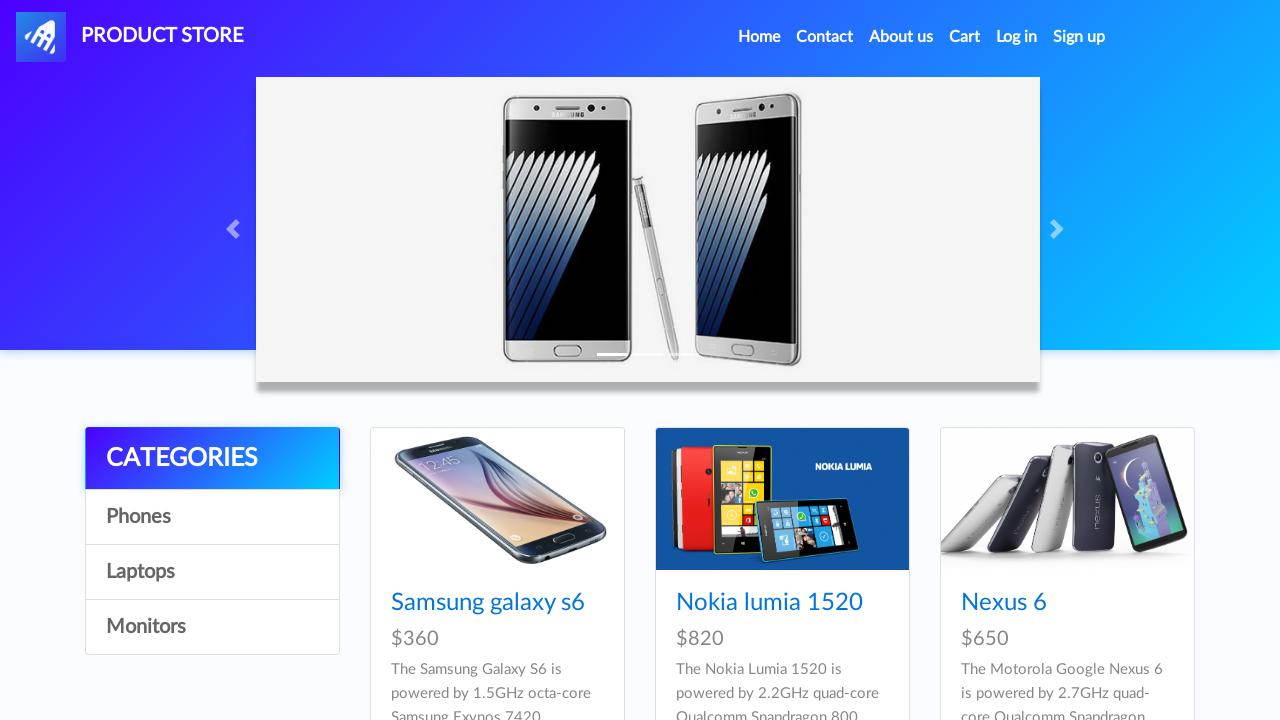

Clicked on Dell i7 8gb product at (448, 361) on xpath=//a[normalize-space()='Dell i7 8gb']
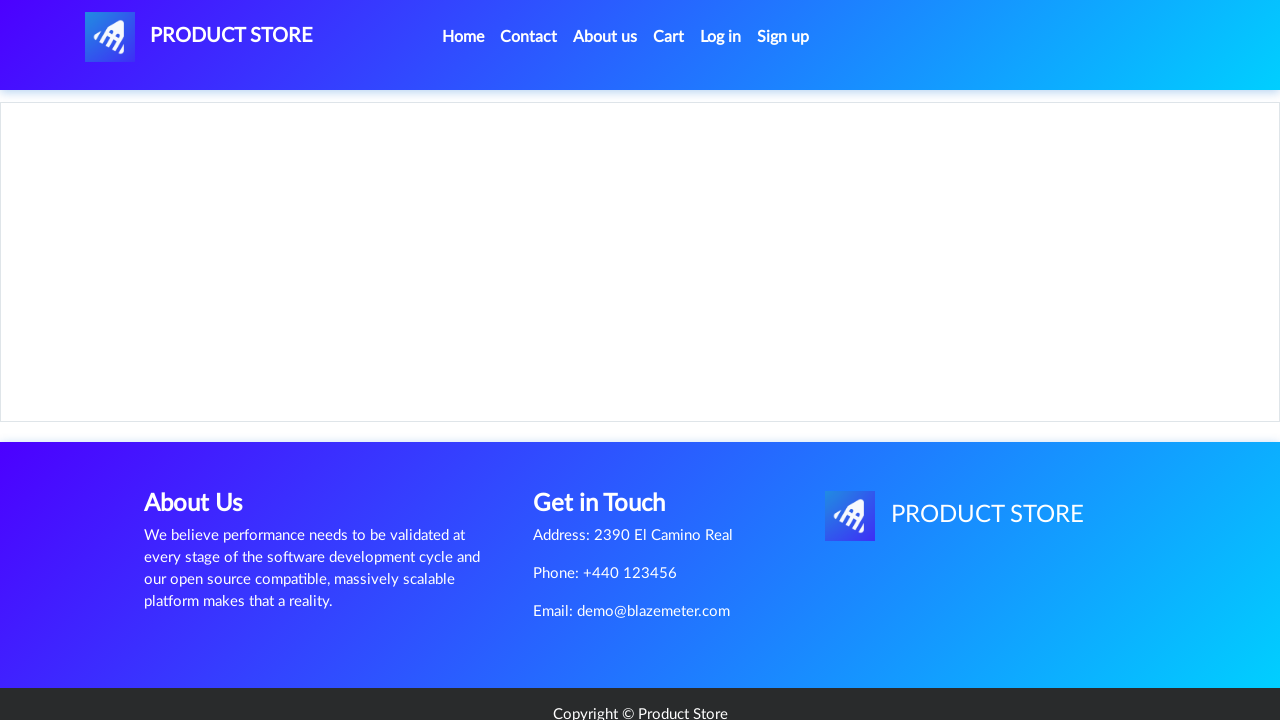

Clicked Add to Cart button for Dell i7 8gb at (610, 460) on xpath=//*[@id='tbodyid']/div[2]/div/a
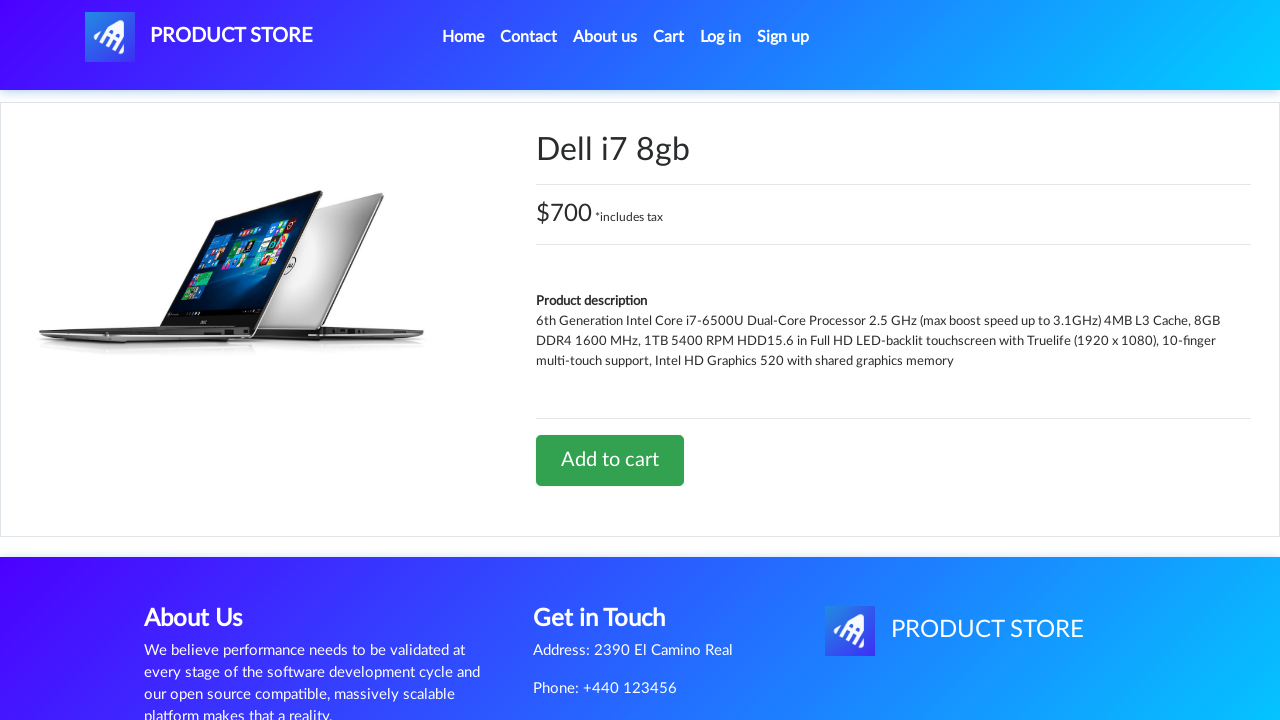

Opened shopping cart at (669, 37) on #cartur
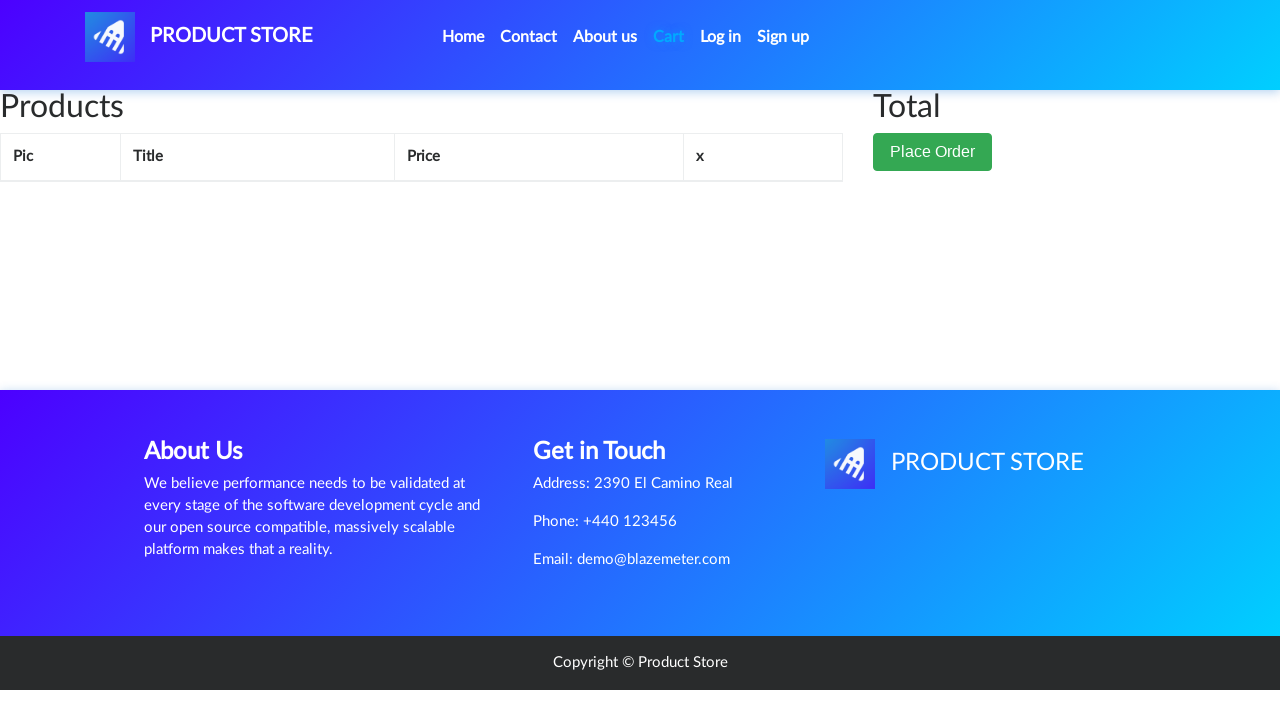

Cart content loaded with two laptop products
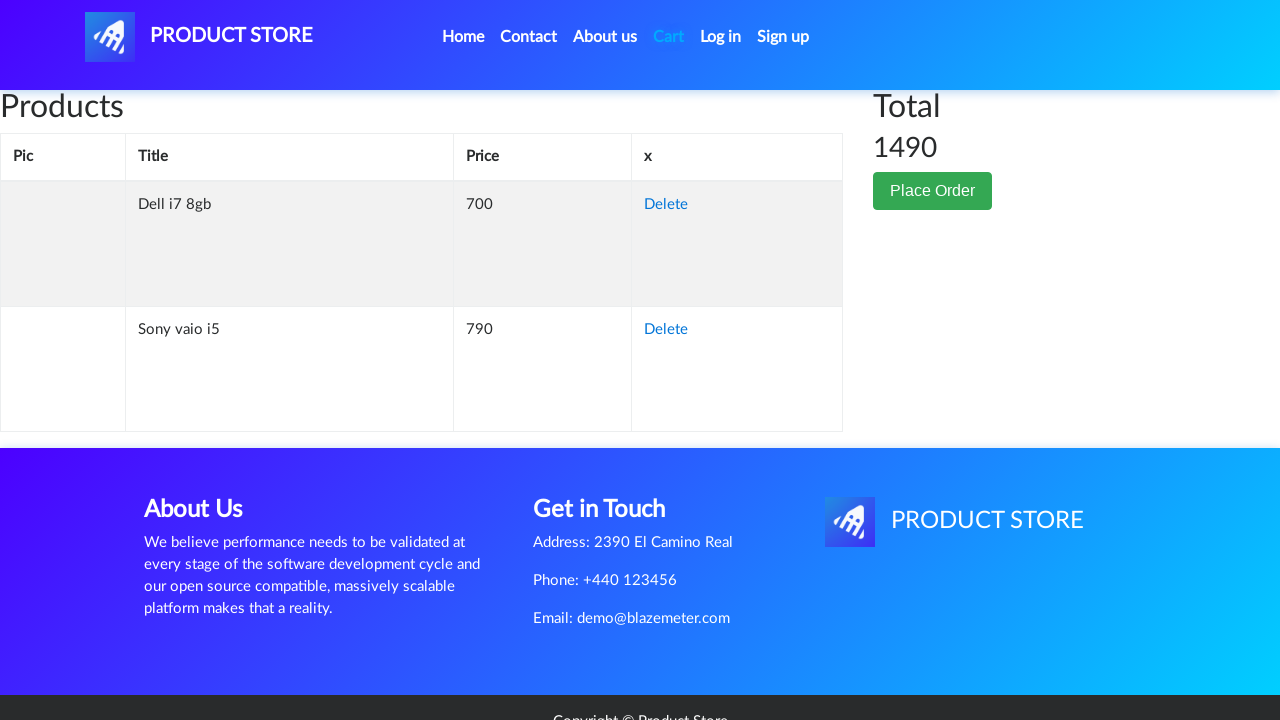

Clicked Place Order button at (933, 191) on xpath=//button[normalize-space()='Place Order']
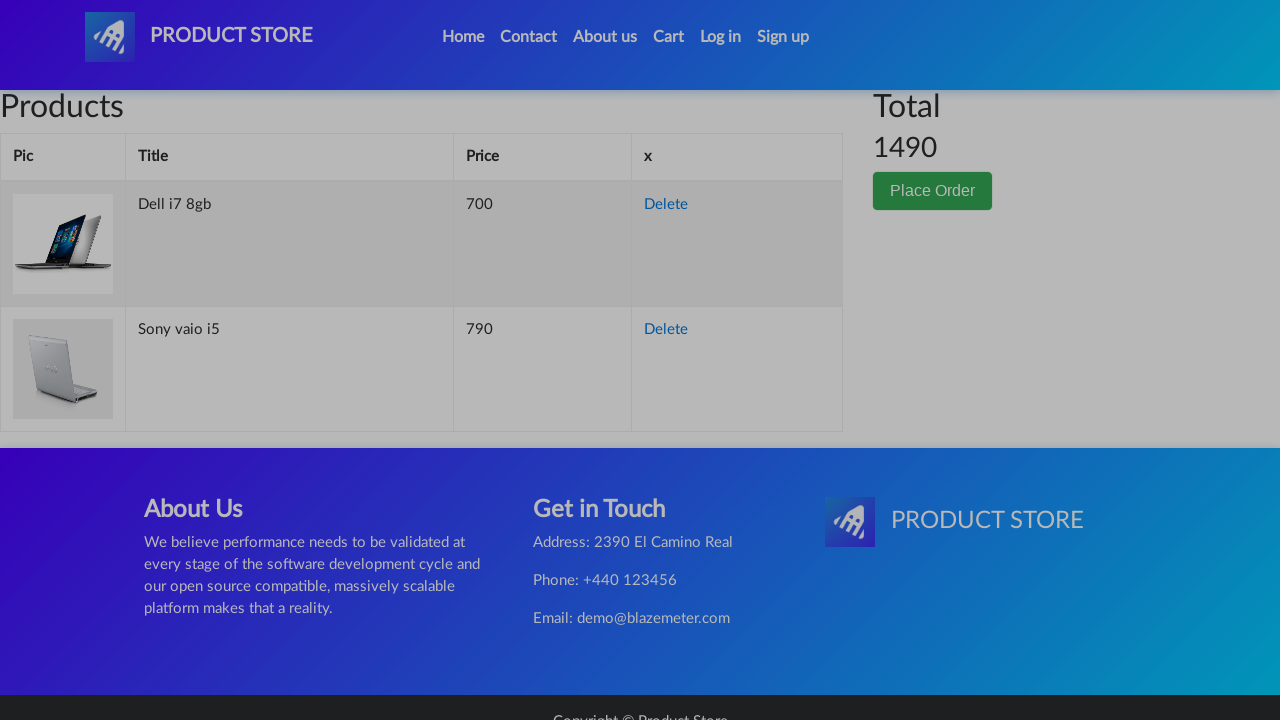

Filled name field with 'Mahmoud' on //*[@id='name']
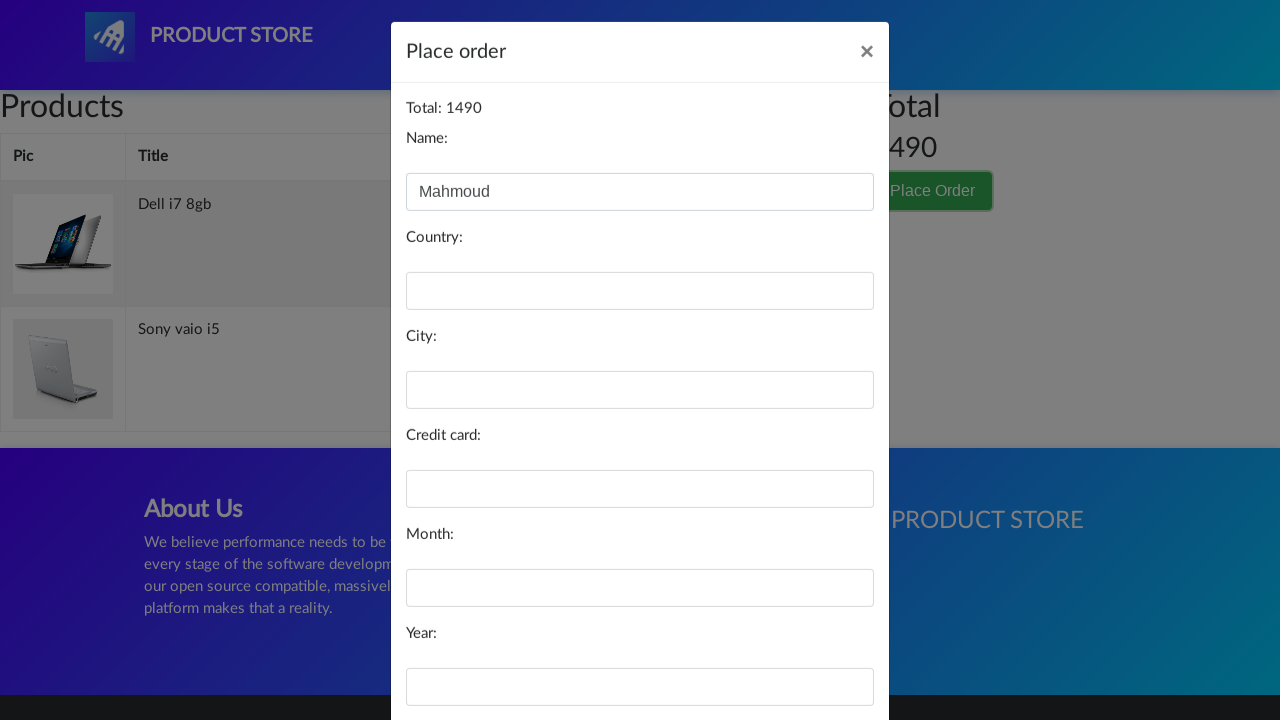

Filled country field with 'Egypt' on //*[@id='country']
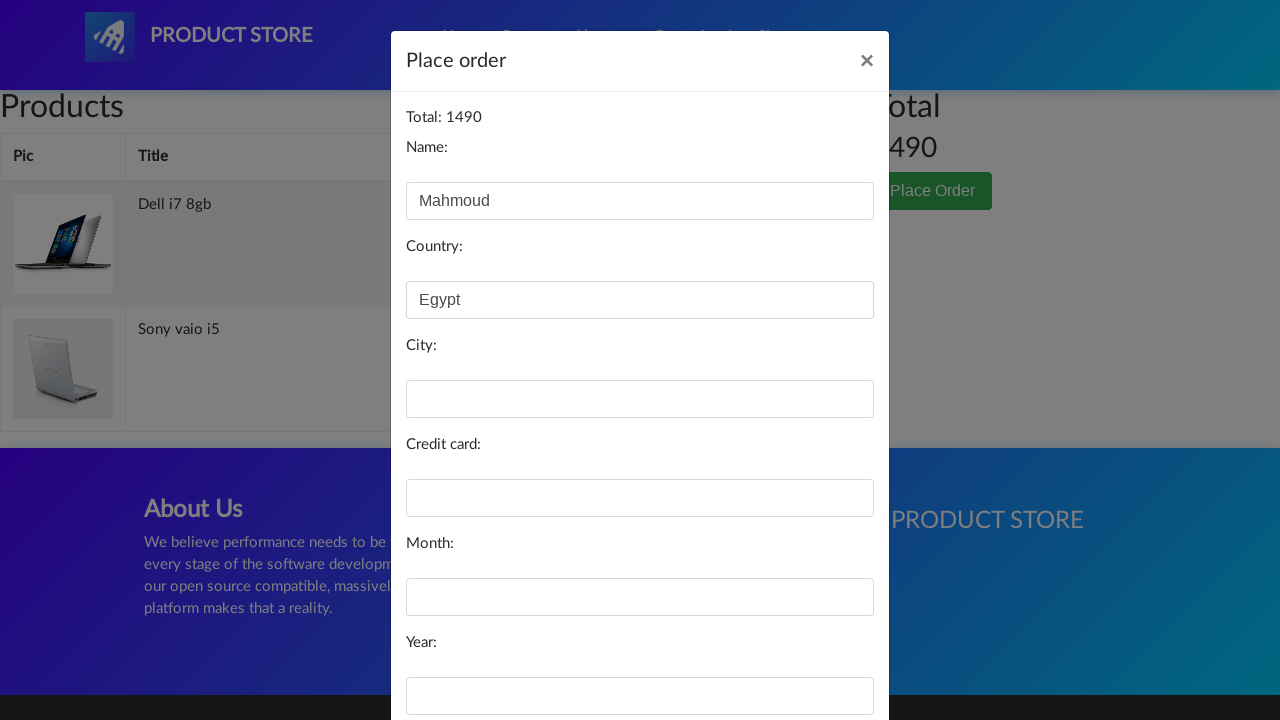

Filled city field with '6_october' on //*[@id='city']
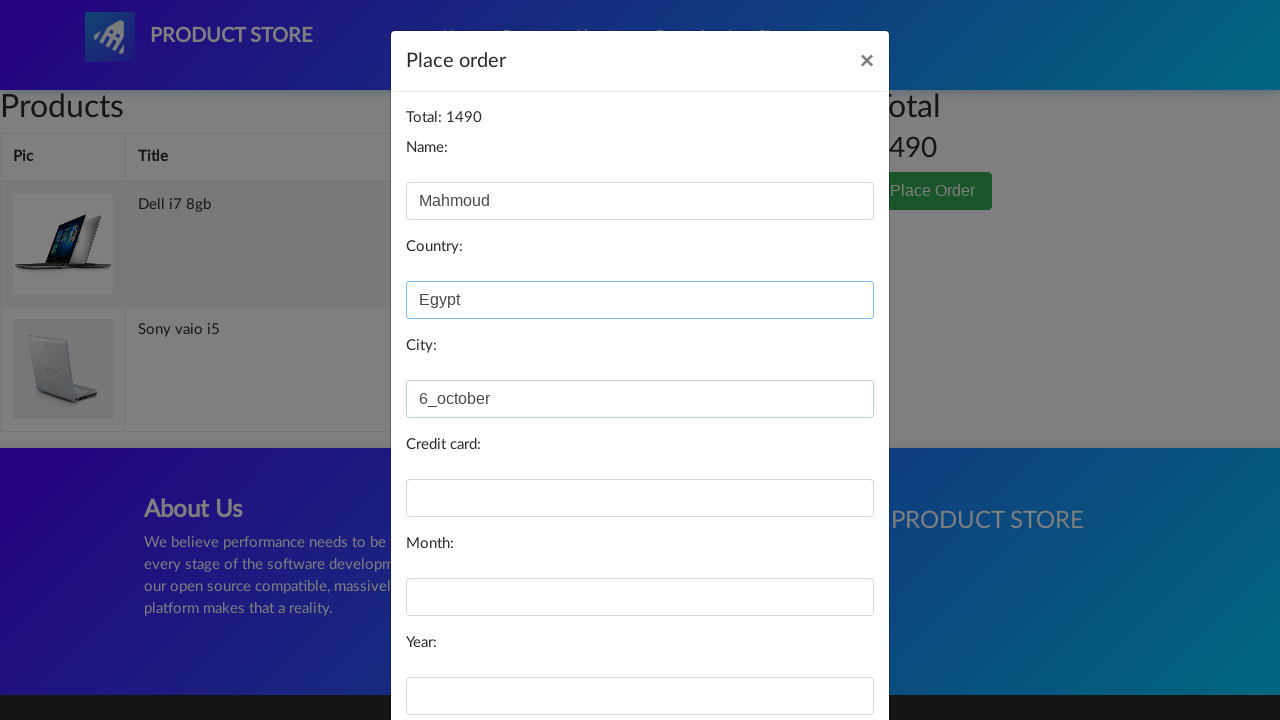

Filled card number field on //*[@id='card']
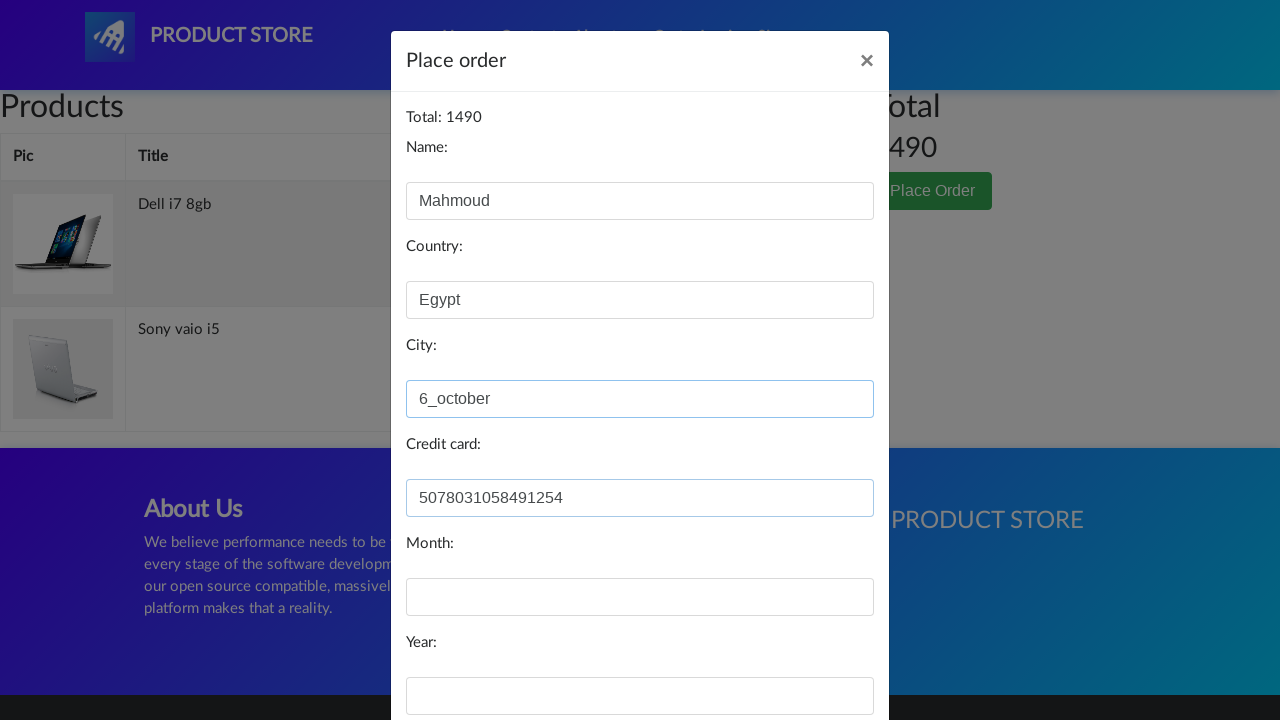

Filled month field with 'December' on //*[@id='month']
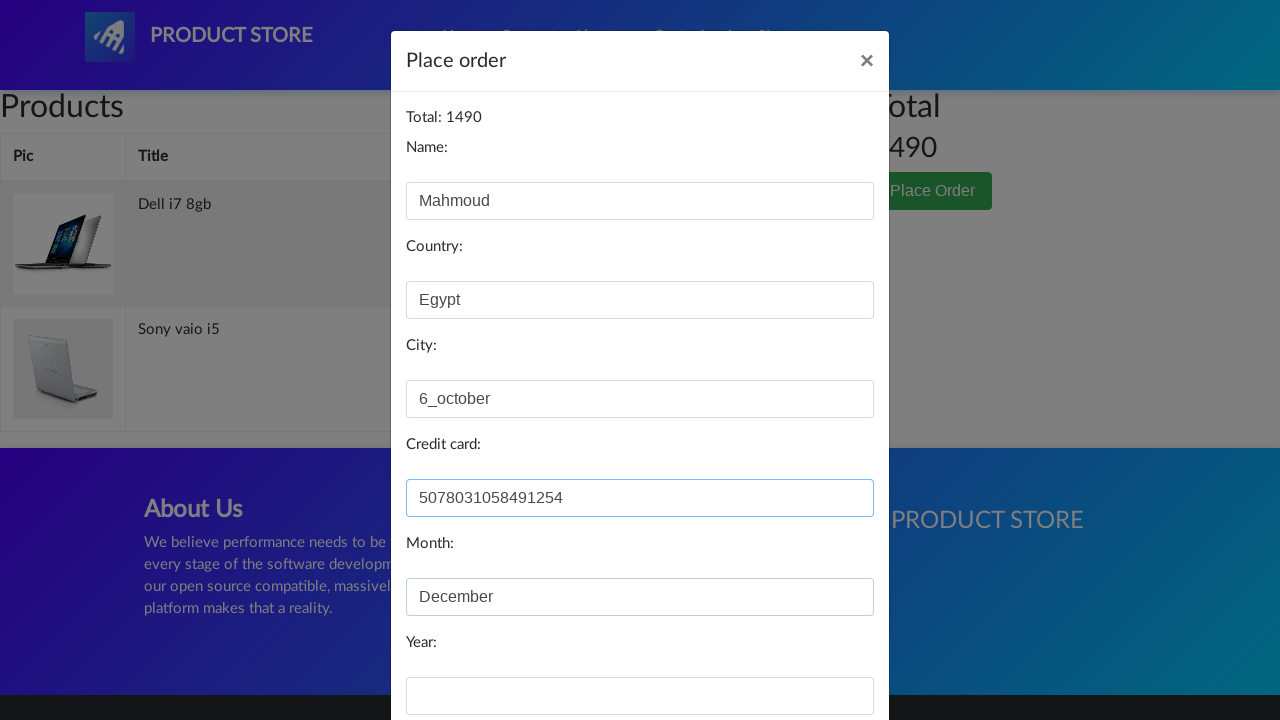

Filled year field with '2024' on //*[@id='year']
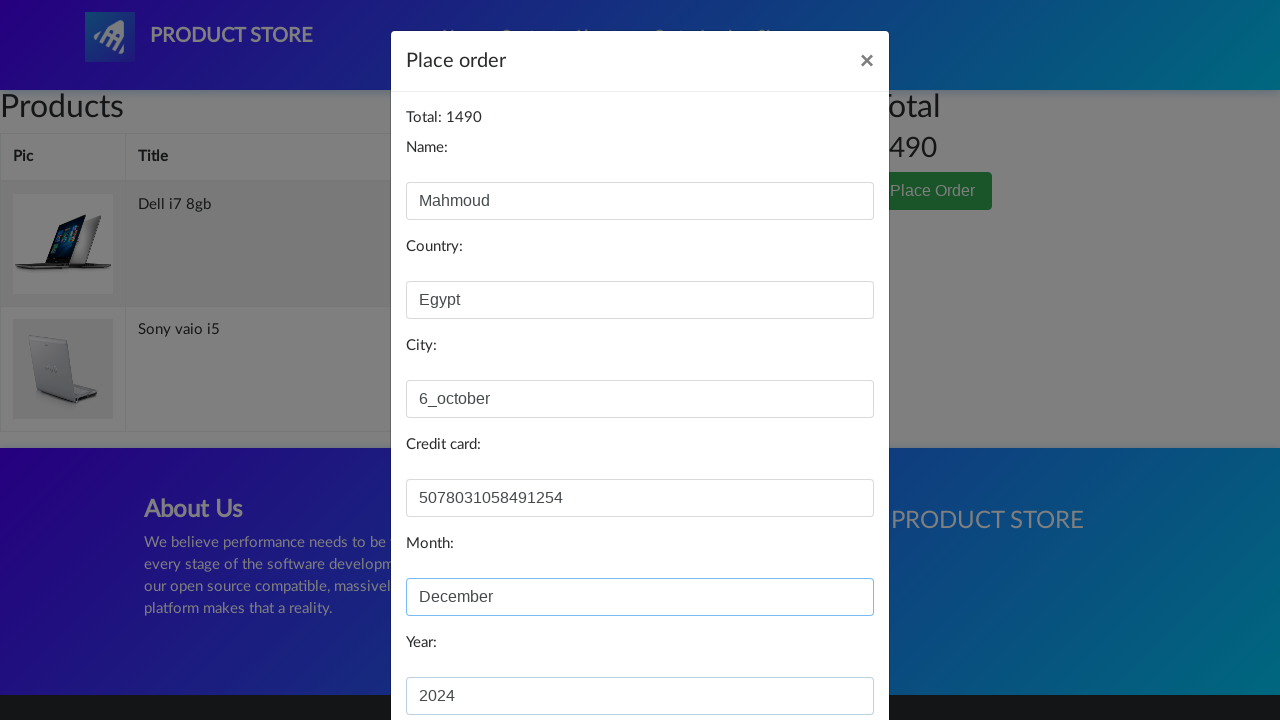

Clicked Purchase button to complete checkout at (823, 655) on xpath=//*[@id='orderModal']/div/div/div[3]/button[2]
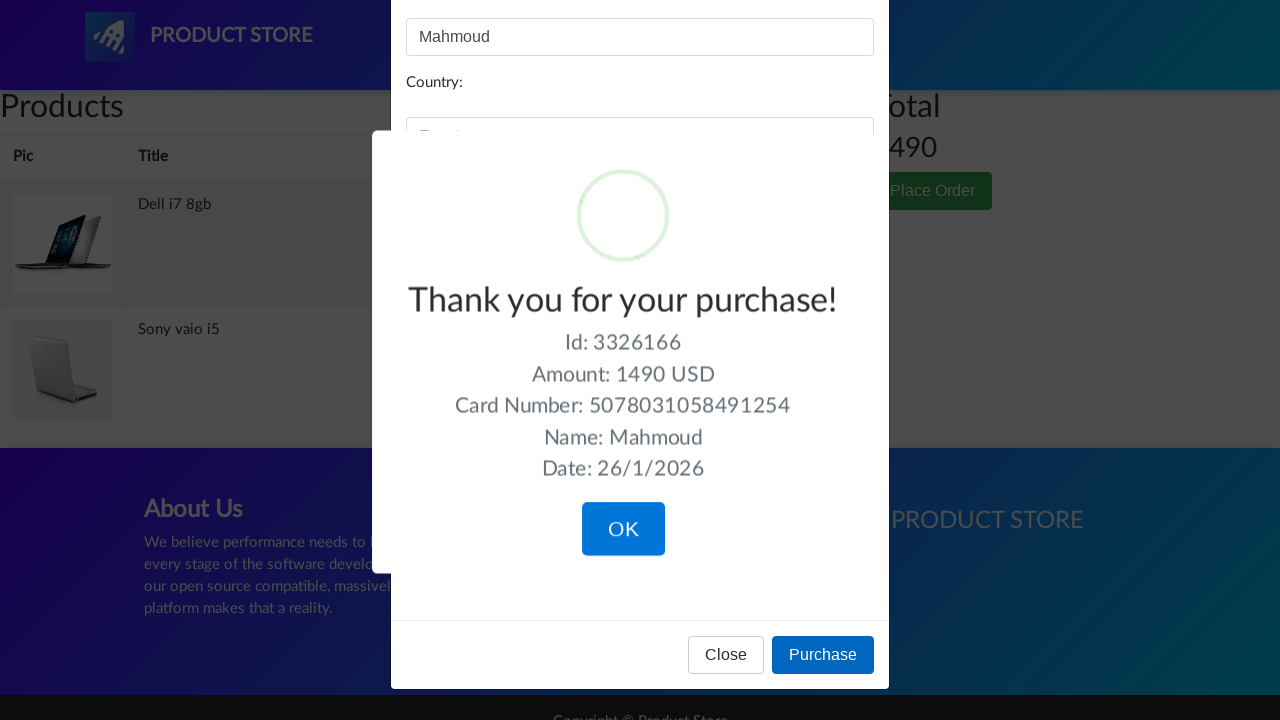

Clicked OK on purchase success confirmation at (623, 521) on .confirm.btn.btn-lg.btn-primary
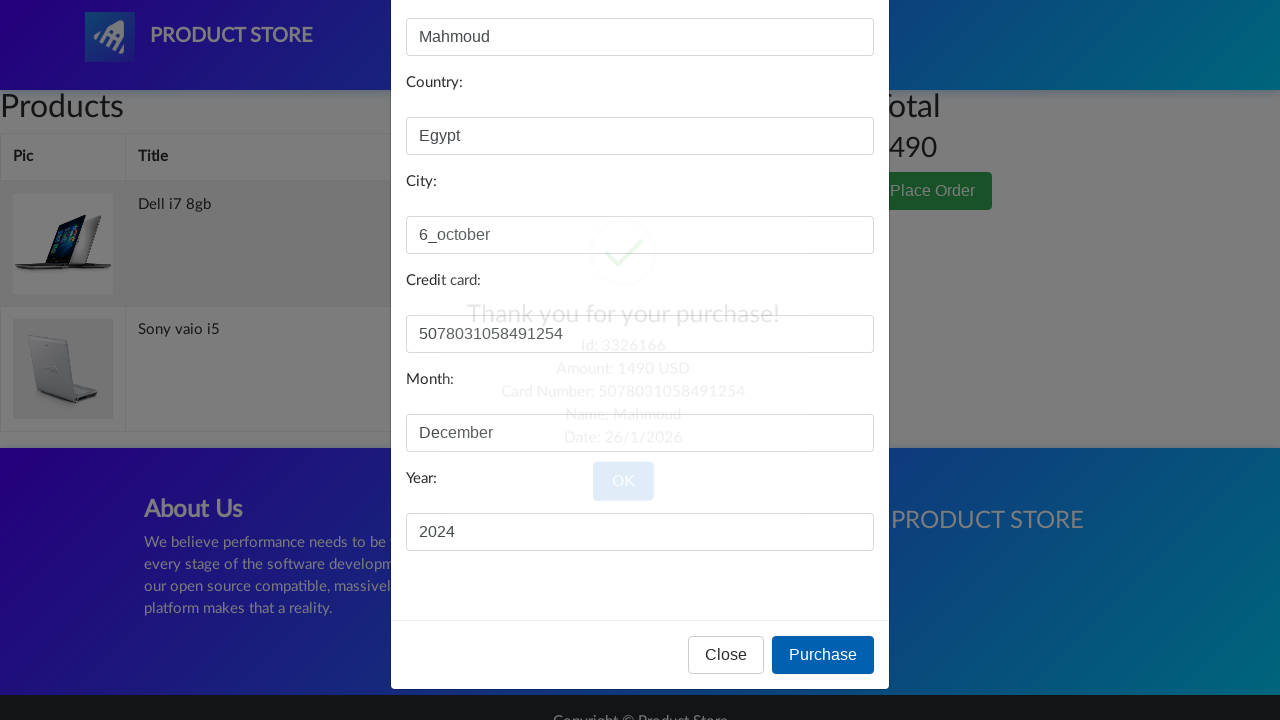

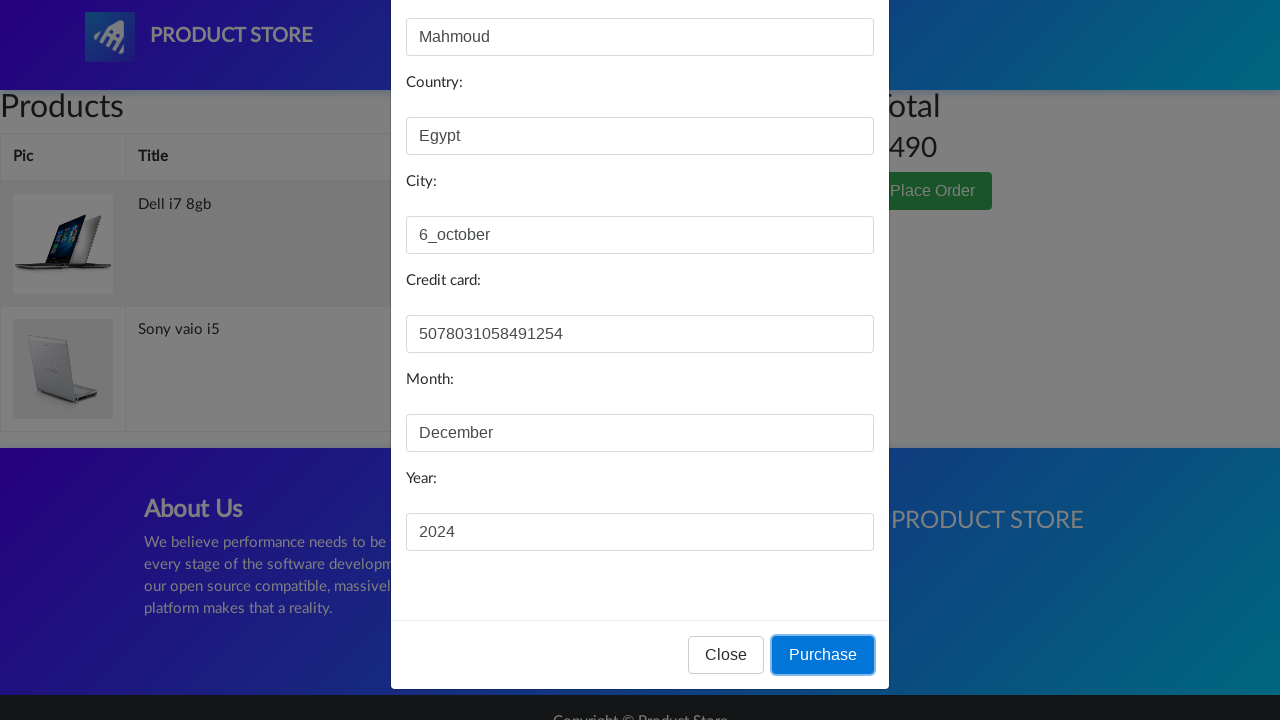